Tests a wait scenario by clicking a verify button and checking for a successful message

Starting URL: http://suninjuly.github.io/wait2.html

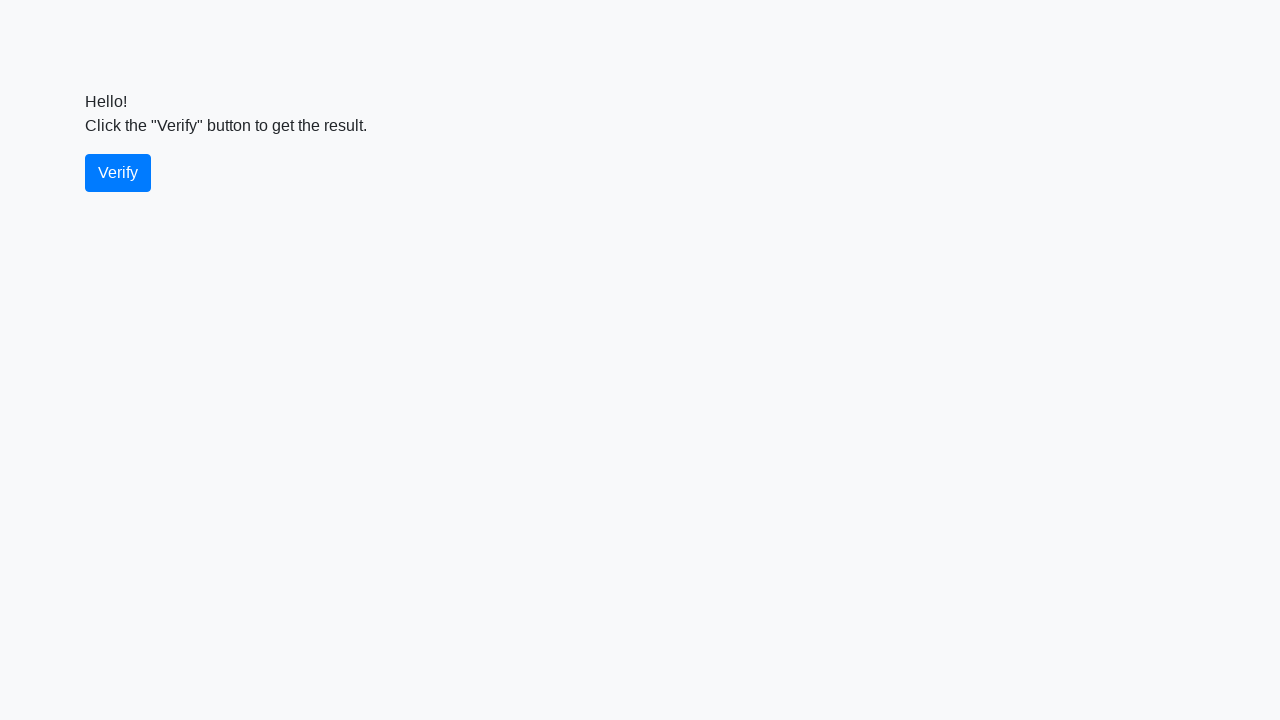

Clicked the verify button at (118, 173) on #verify
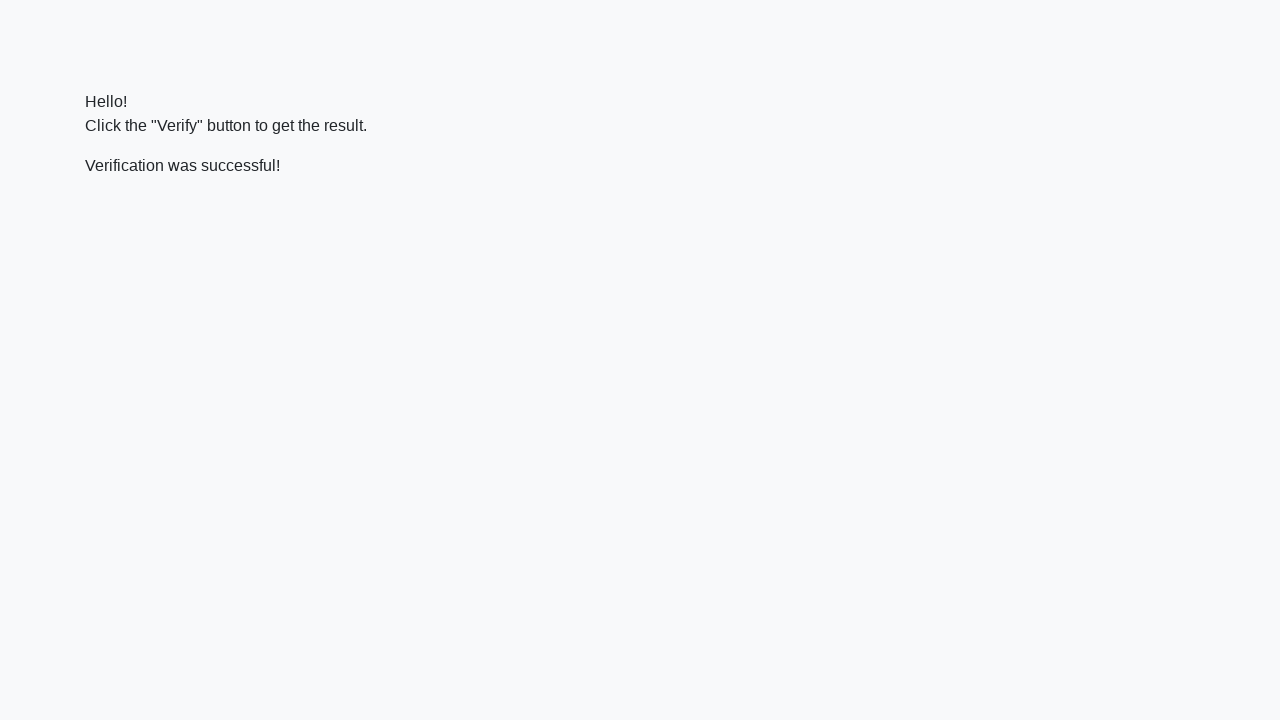

Located the verify message element
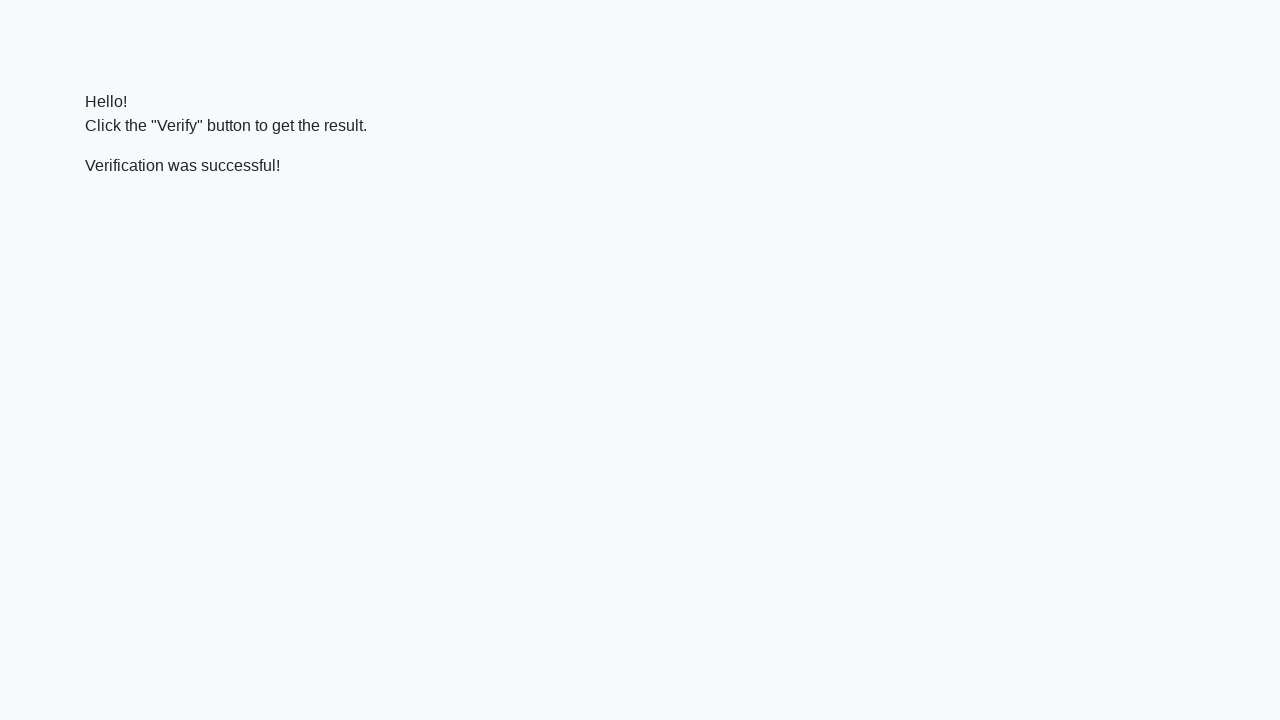

Waited for the verify message to appear
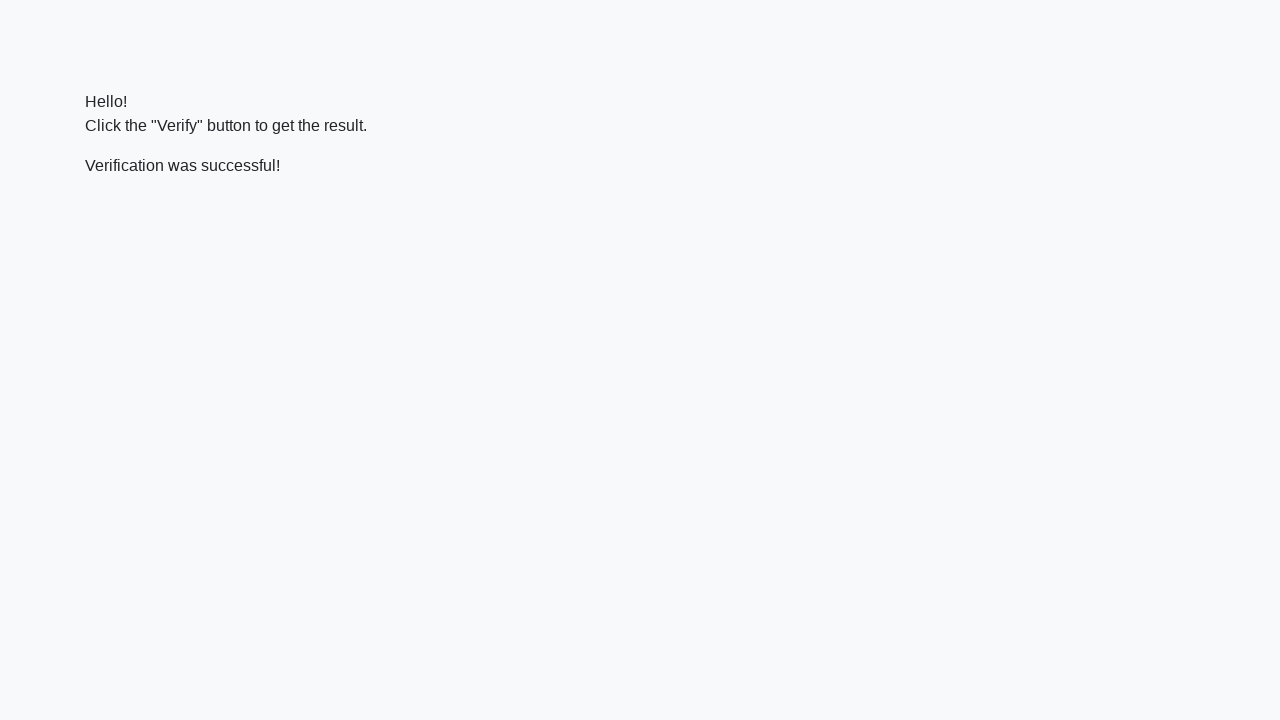

Verified that success message contains 'successful'
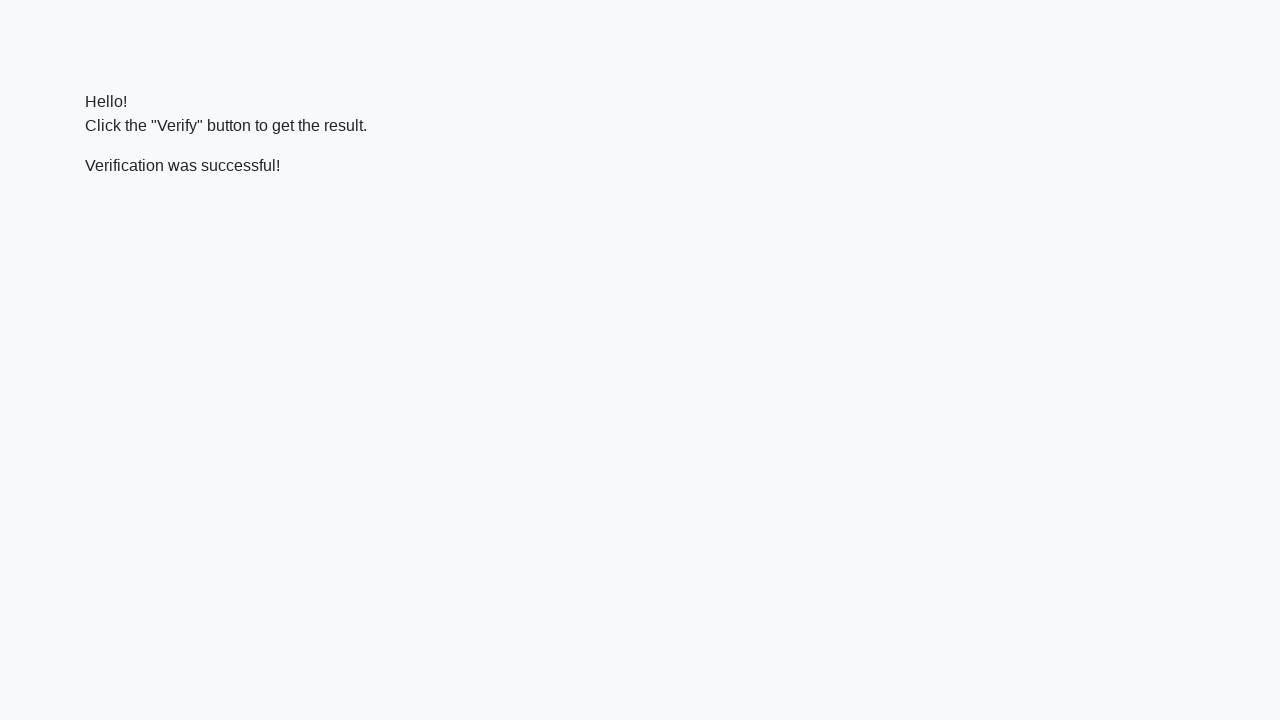

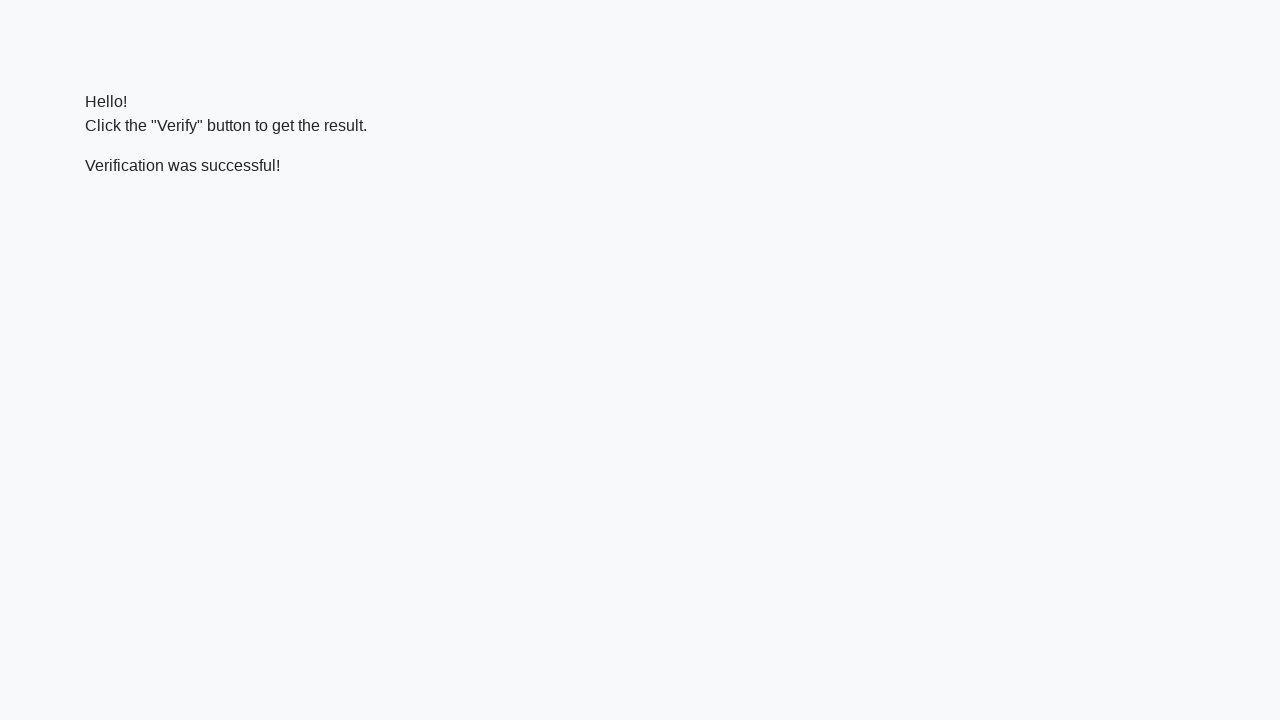